Tests that the search input filters projects and displays matching results

Starting URL: https://nearcatalog.xyz

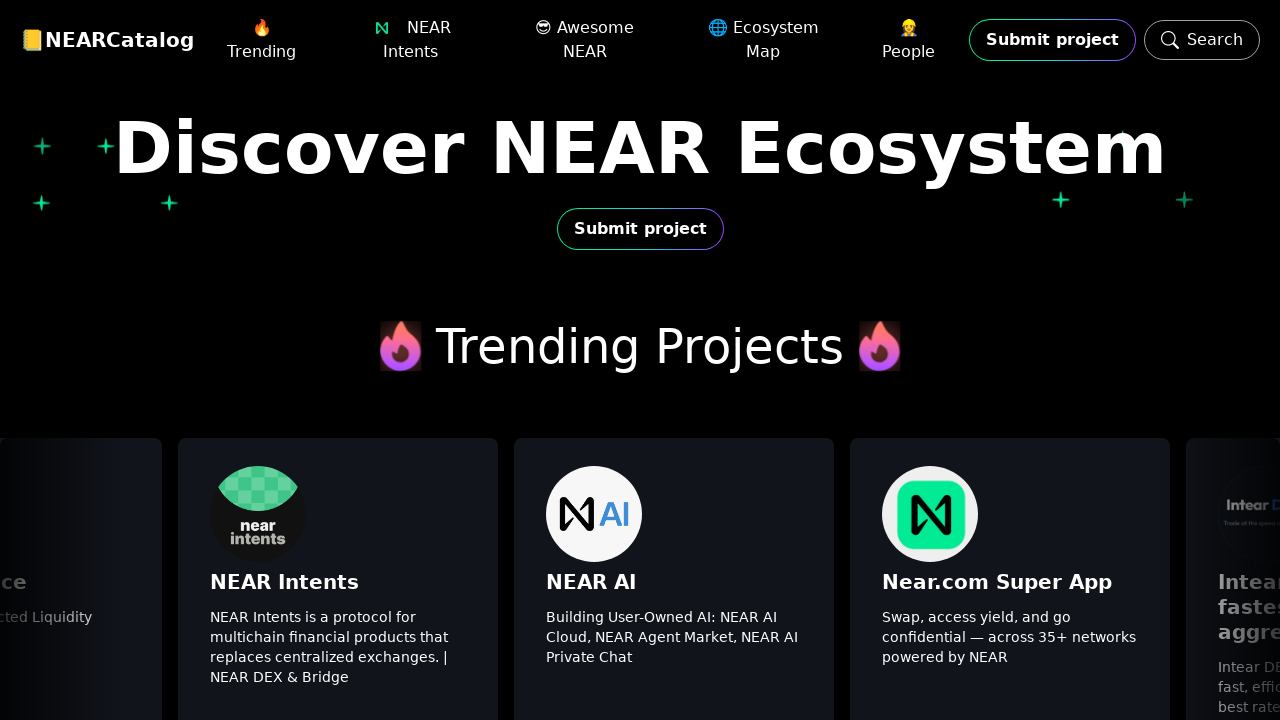

Search input became visible
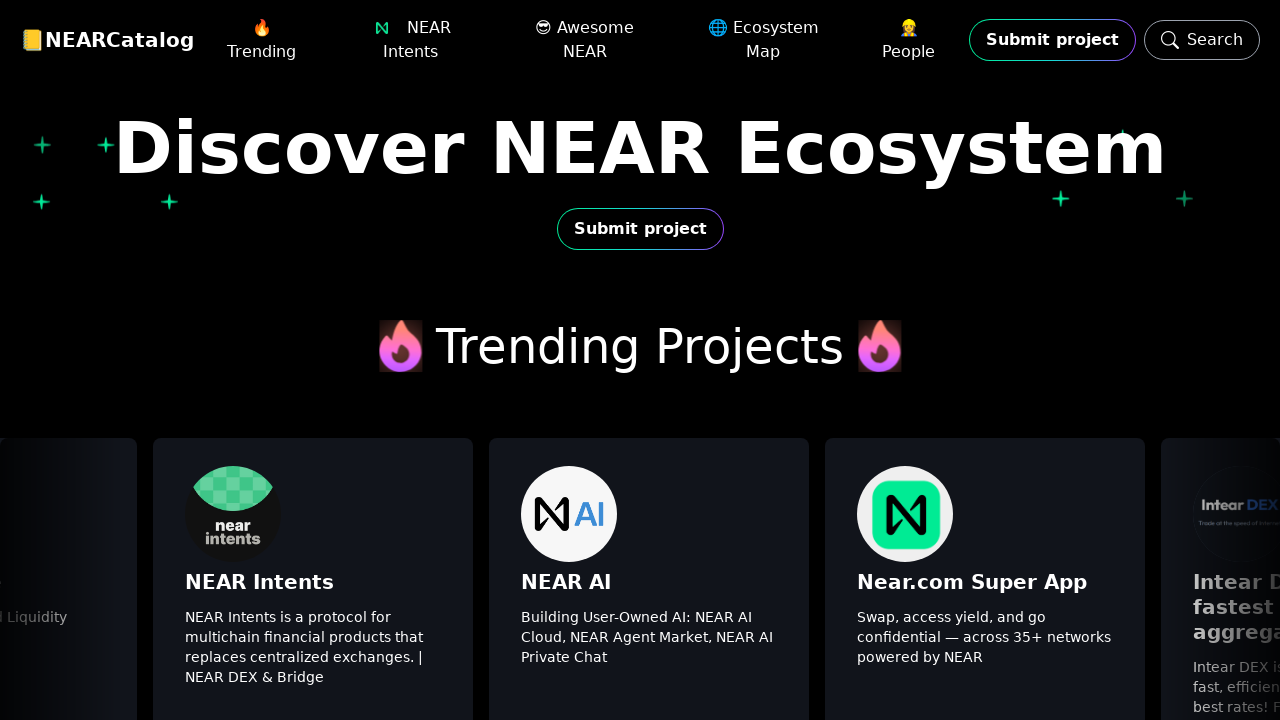

Filled search input with 'build dao' on internal:attr=[placeholder="Search projects"i]
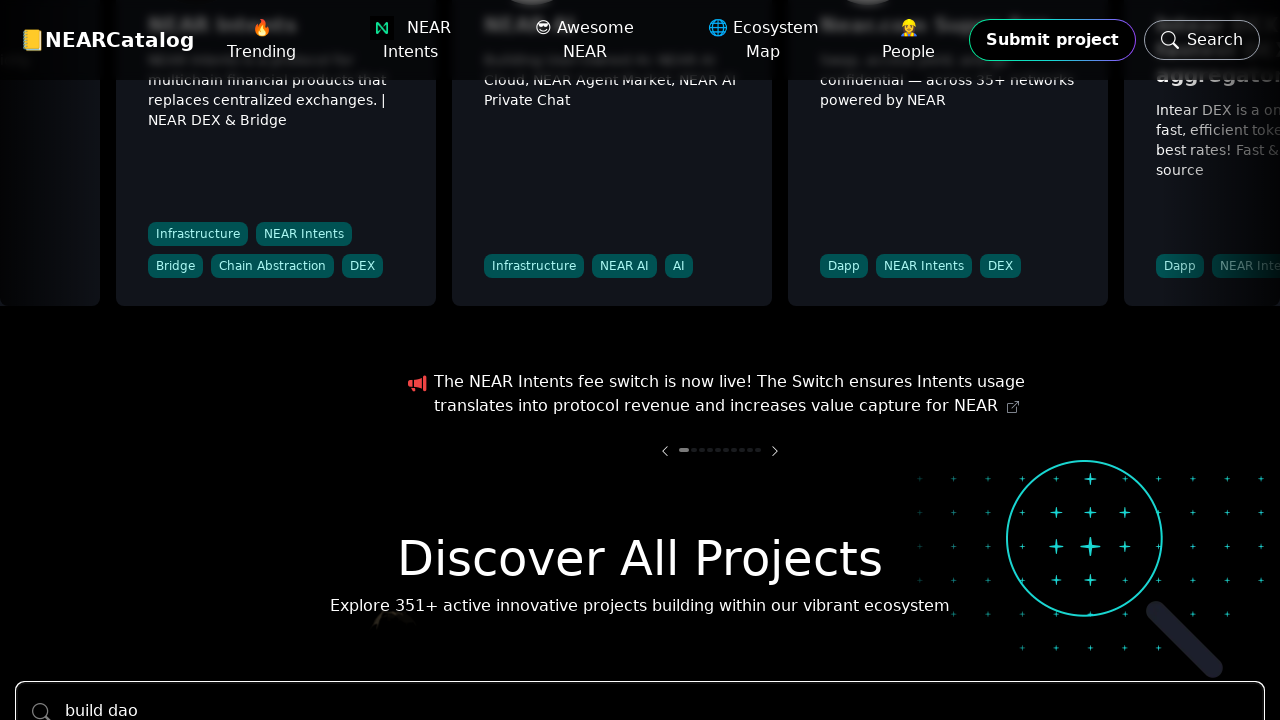

Build DAO project appeared in filtered results
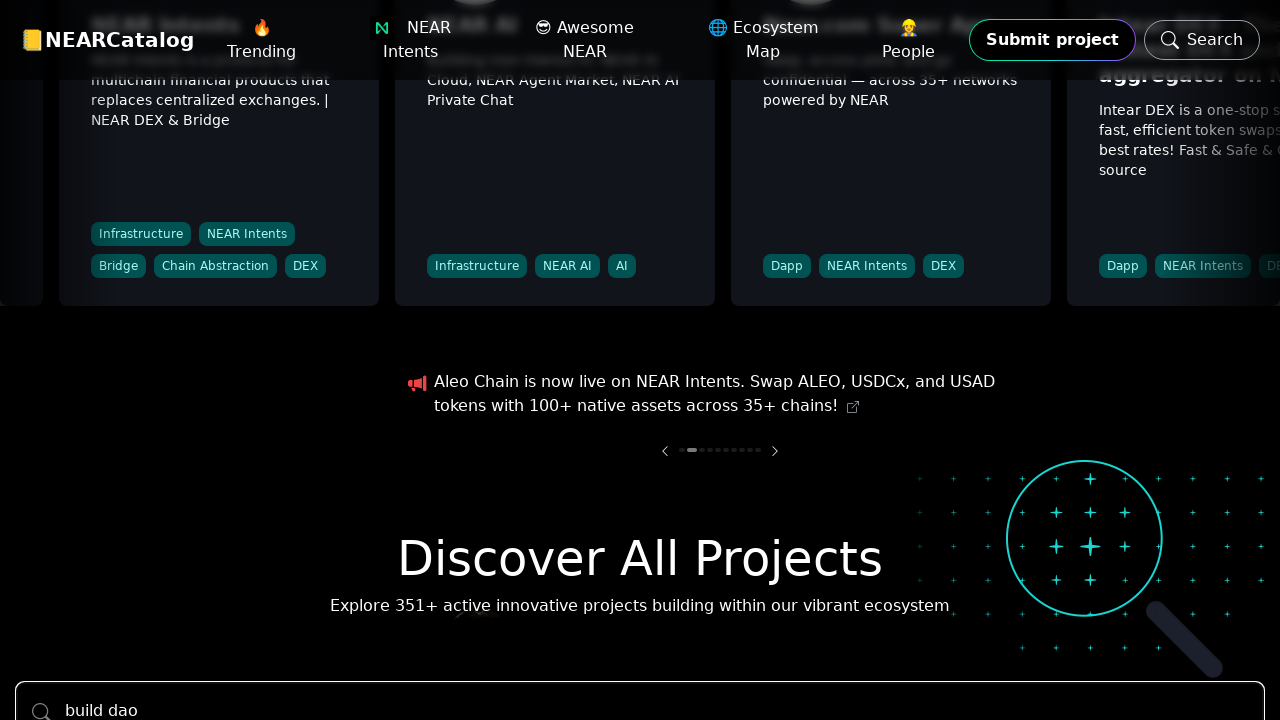

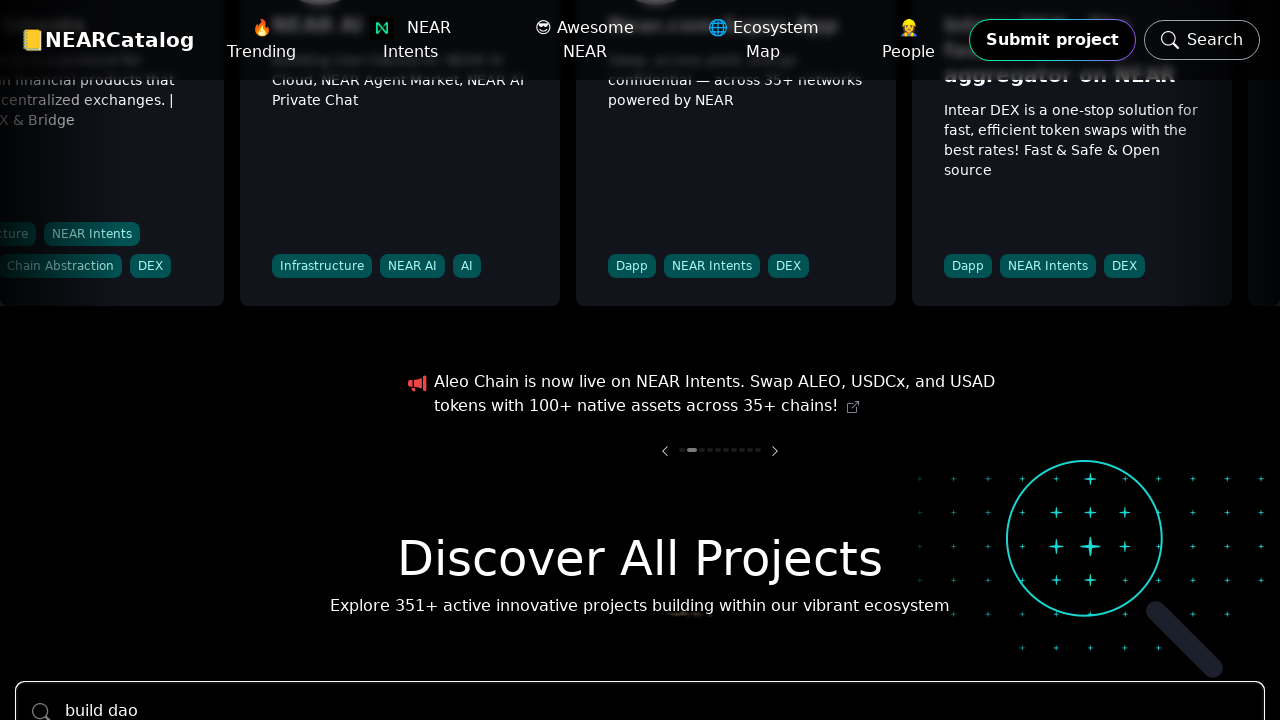